Tests checkbox functionality by checking and unchecking checkboxes on a practice site, verifying their states after each interaction.

Starting URL: https://practice.expandtesting.com/checkboxes

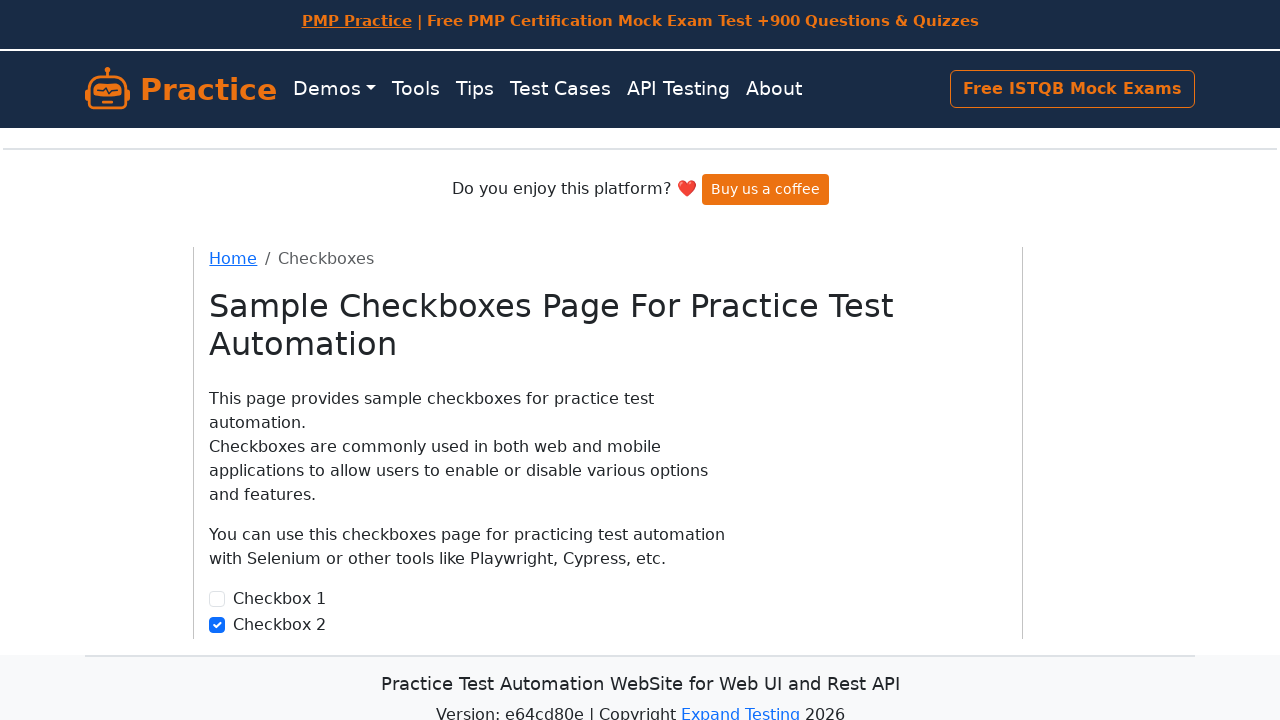

Located first checkbox element
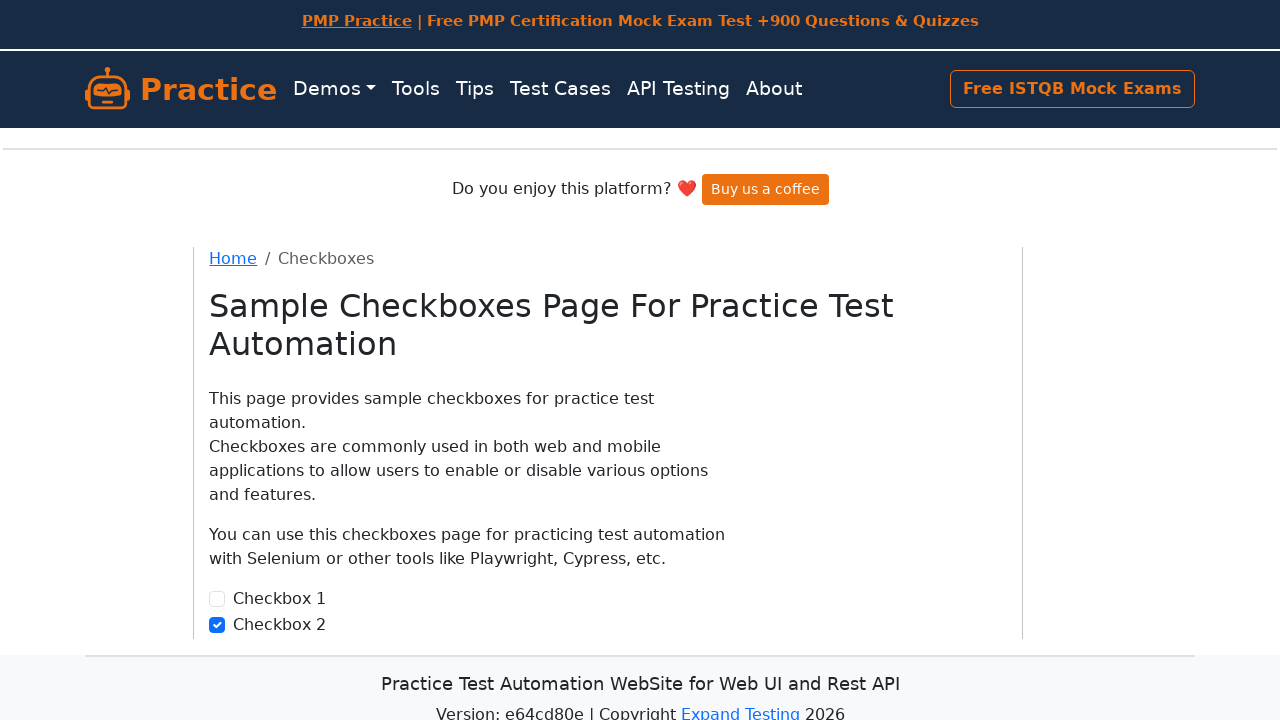

Checked checkbox 1 at (217, 599) on xpath=//*[@id='checkbox1']
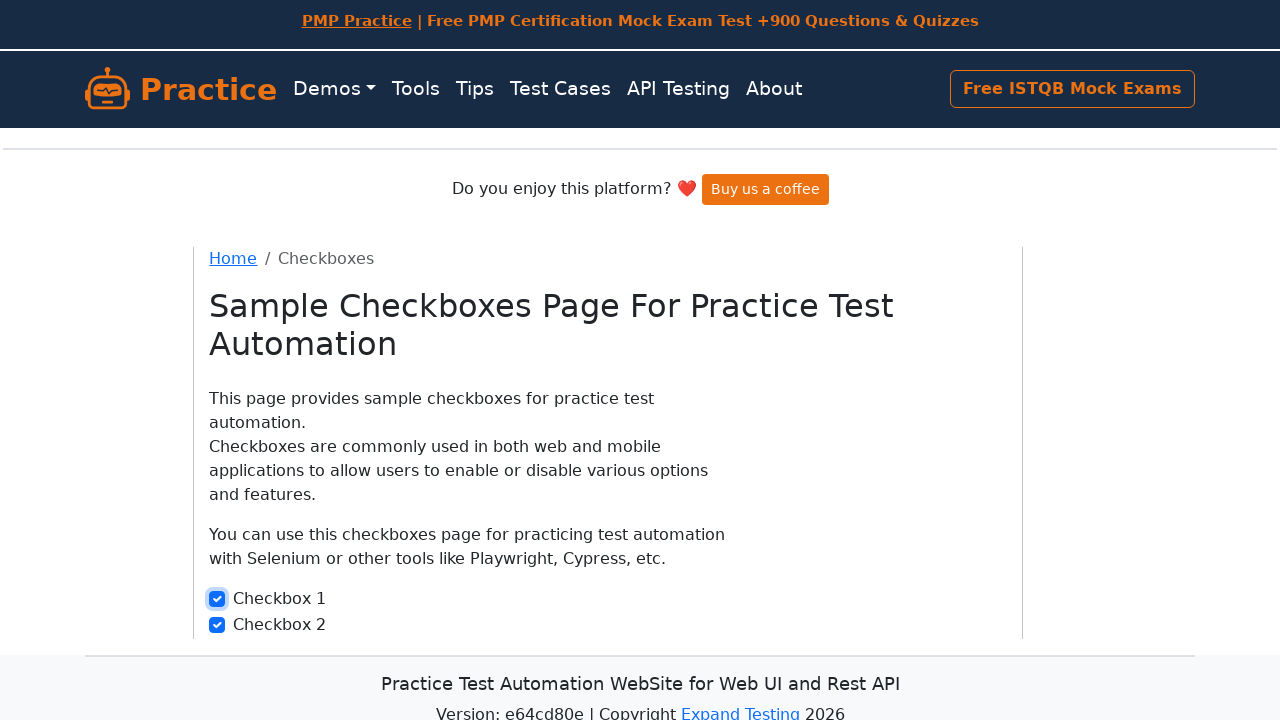

Verified checkbox 1 is checked
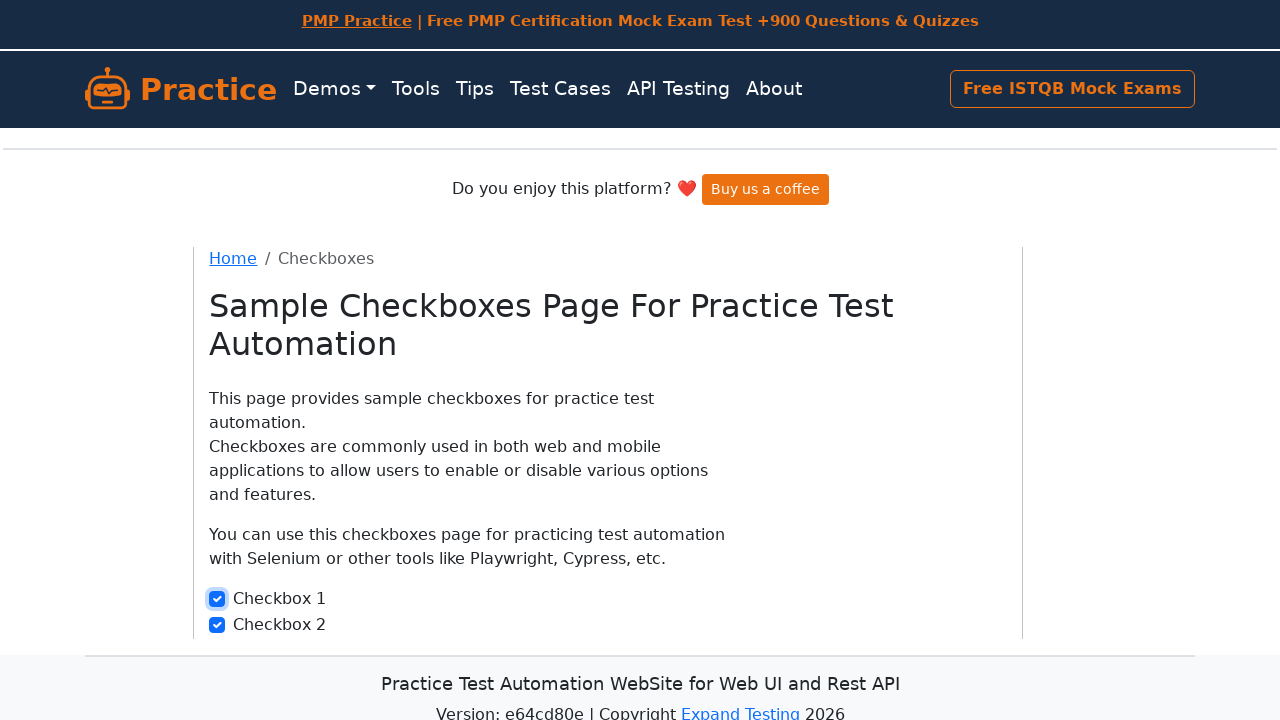

Located second checkbox element
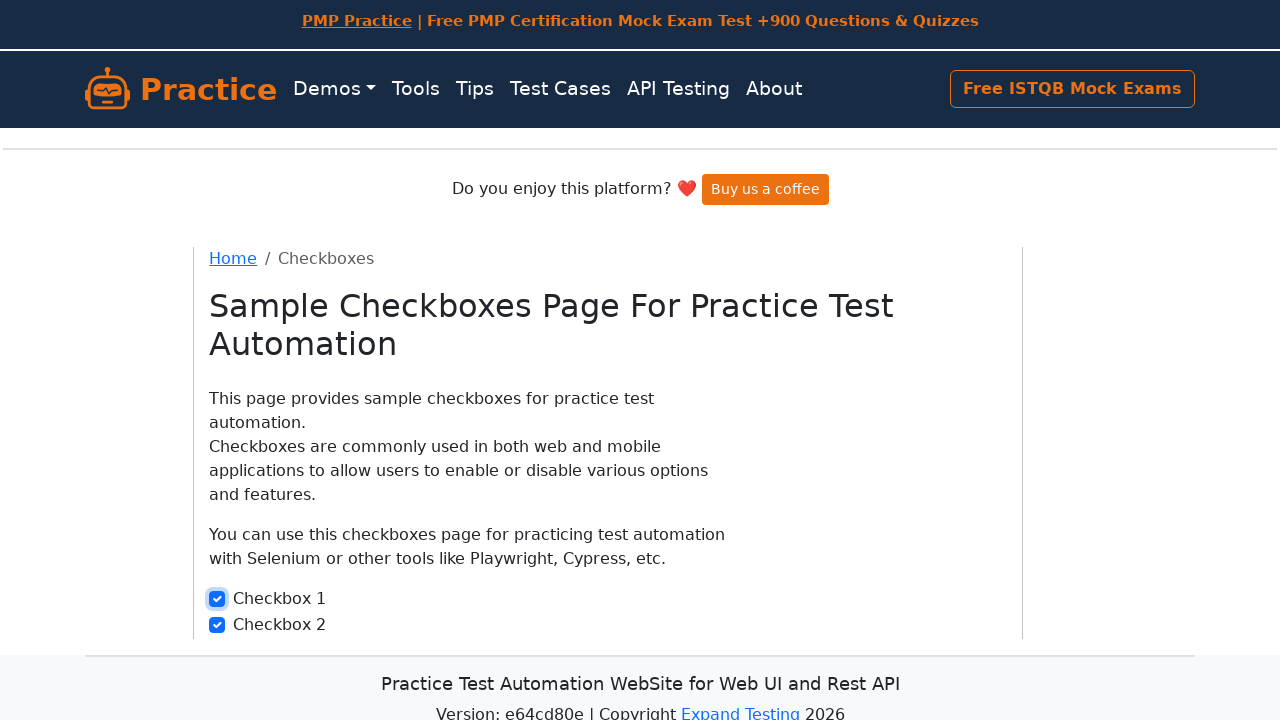

Unchecked checkbox 2 at (217, 625) on xpath=//*[@id='checkbox2']
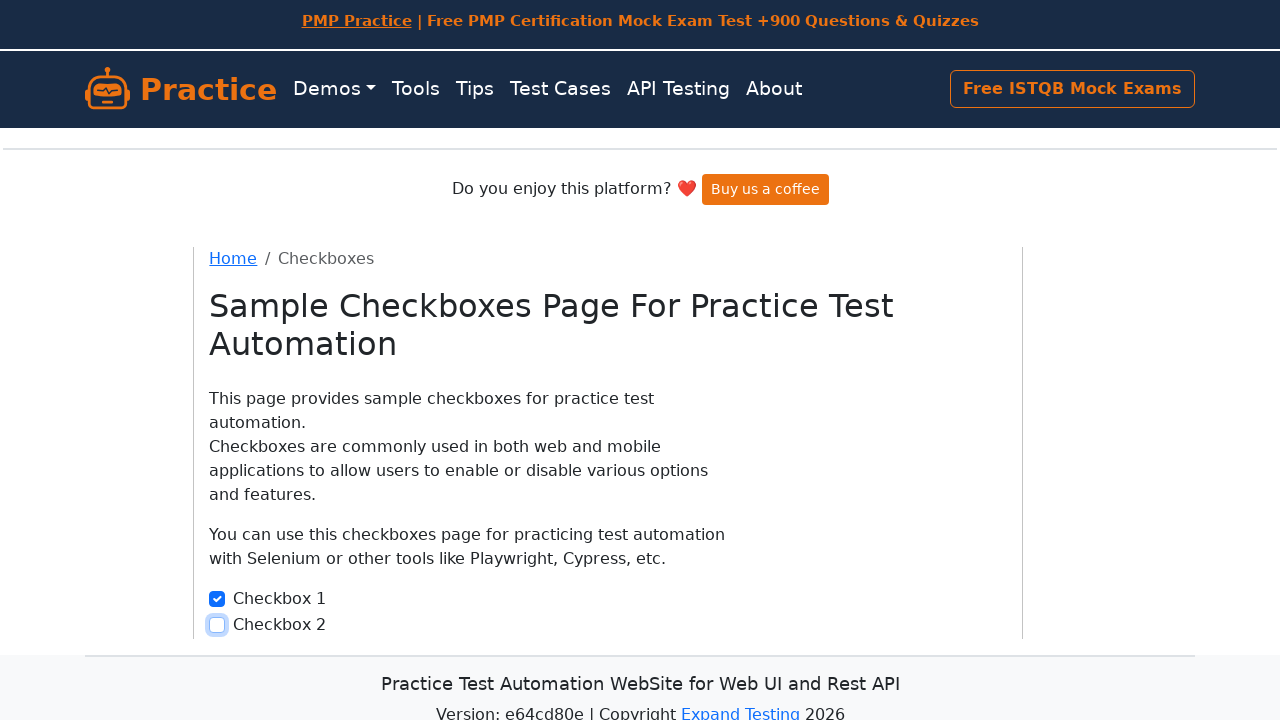

Checked checkbox 2 at (217, 625) on xpath=//*[@id='checkbox2']
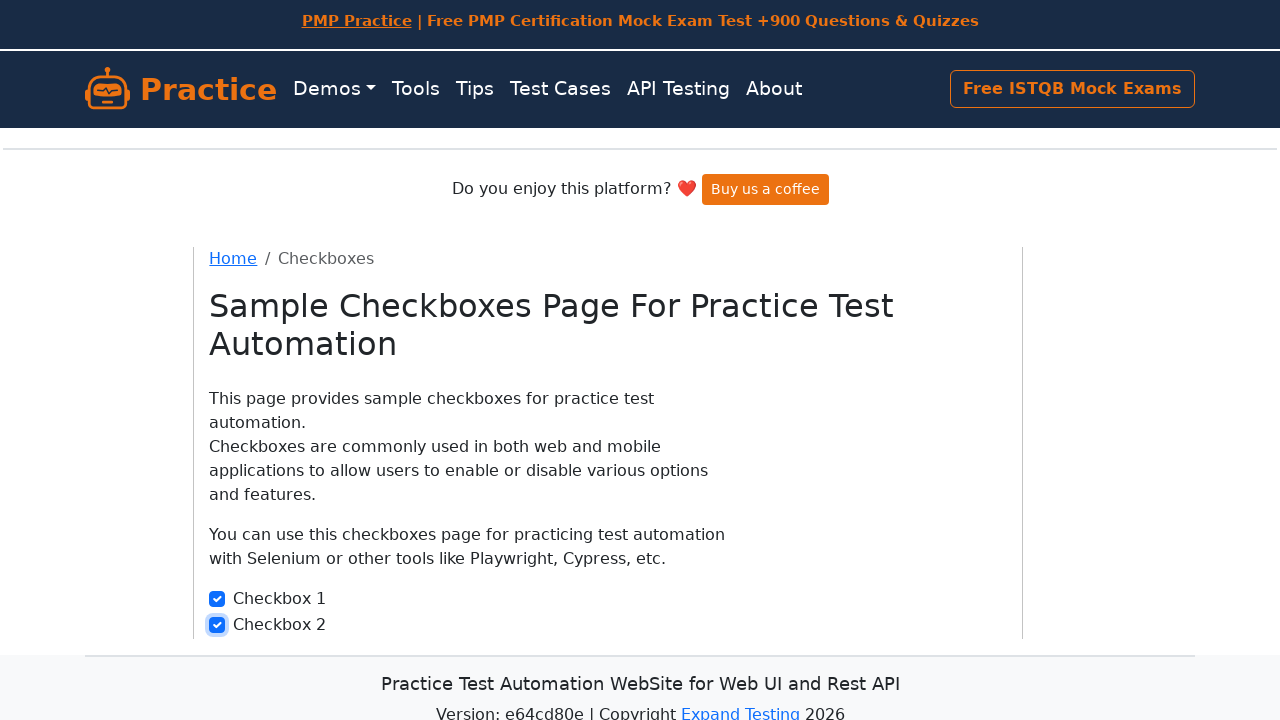

Verified checkbox 2 is checked
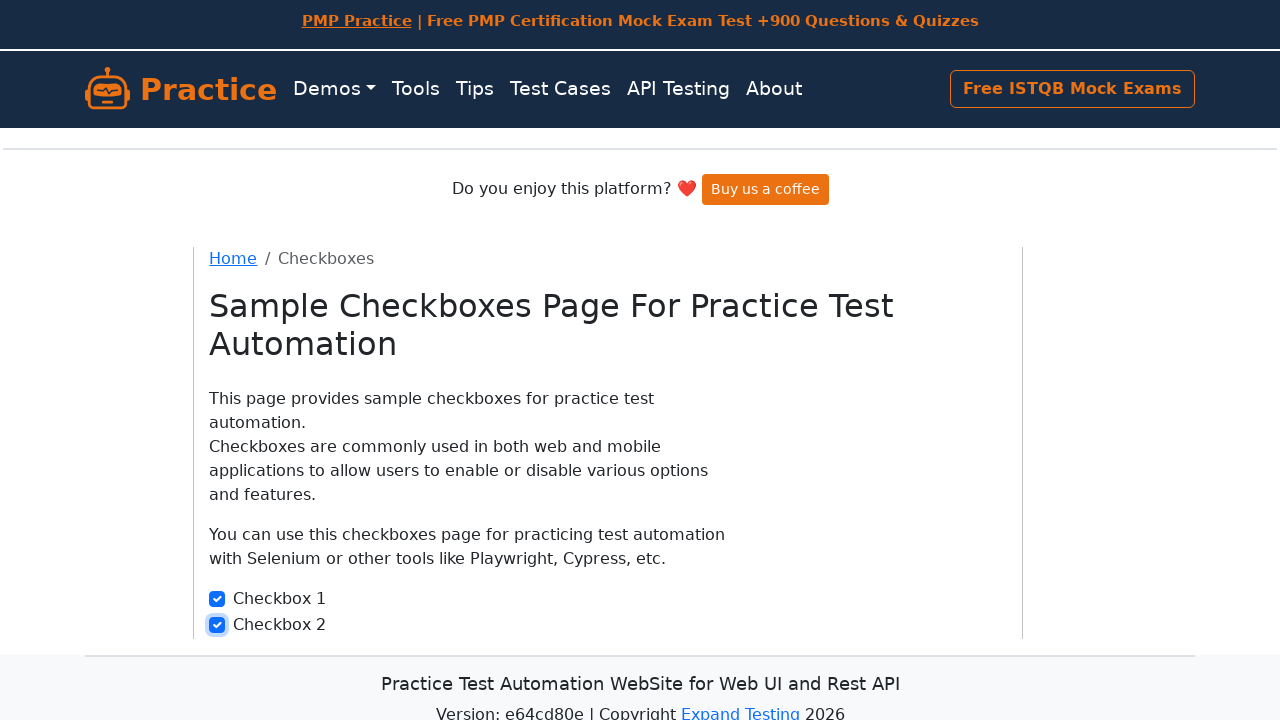

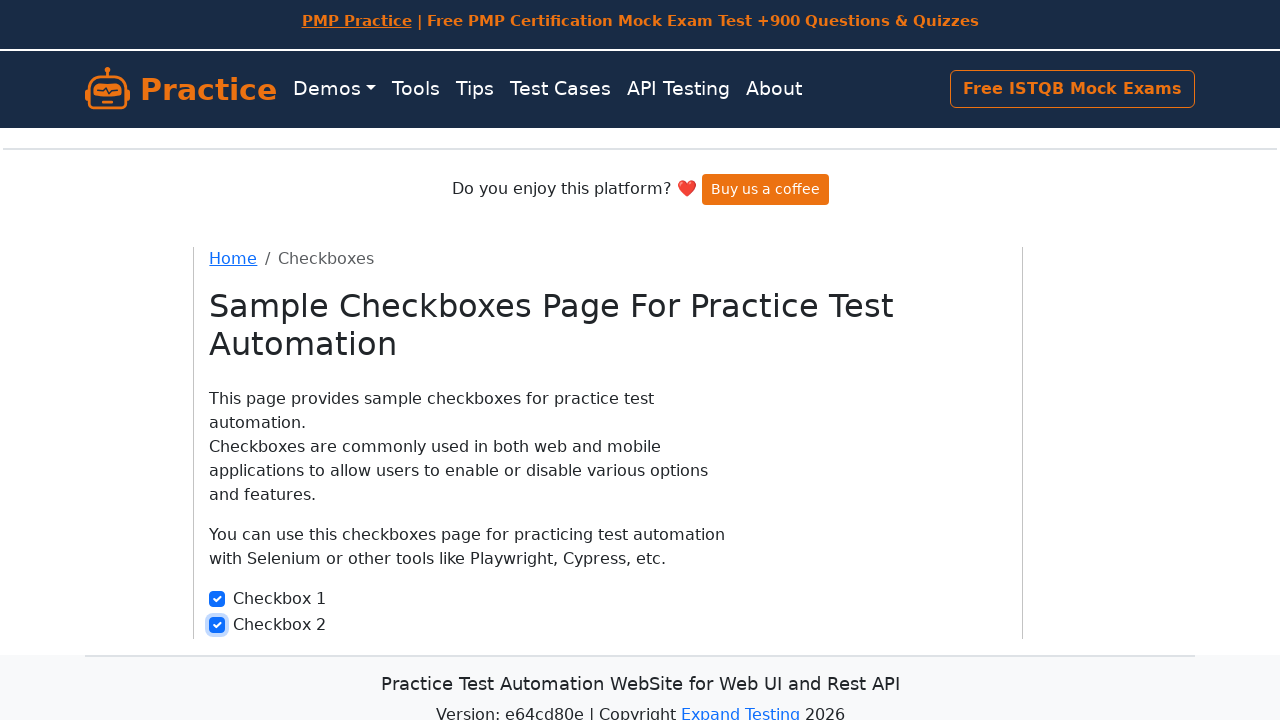